Tests JavaScript alert and confirm dialog handling by entering text, triggering alerts, accepting one alert and dismissing a confirm dialog

Starting URL: https://rahulshettyacademy.com/AutomationPractice/

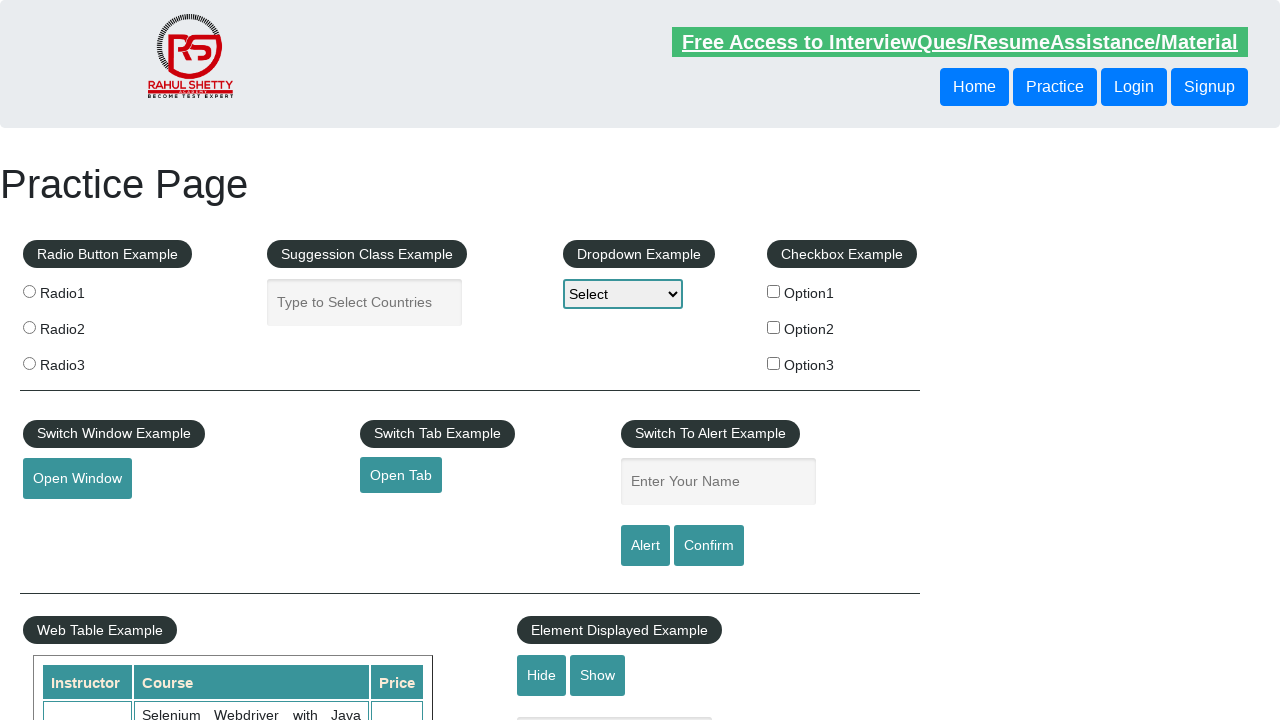

Filled name field with 'Rahul' on #name
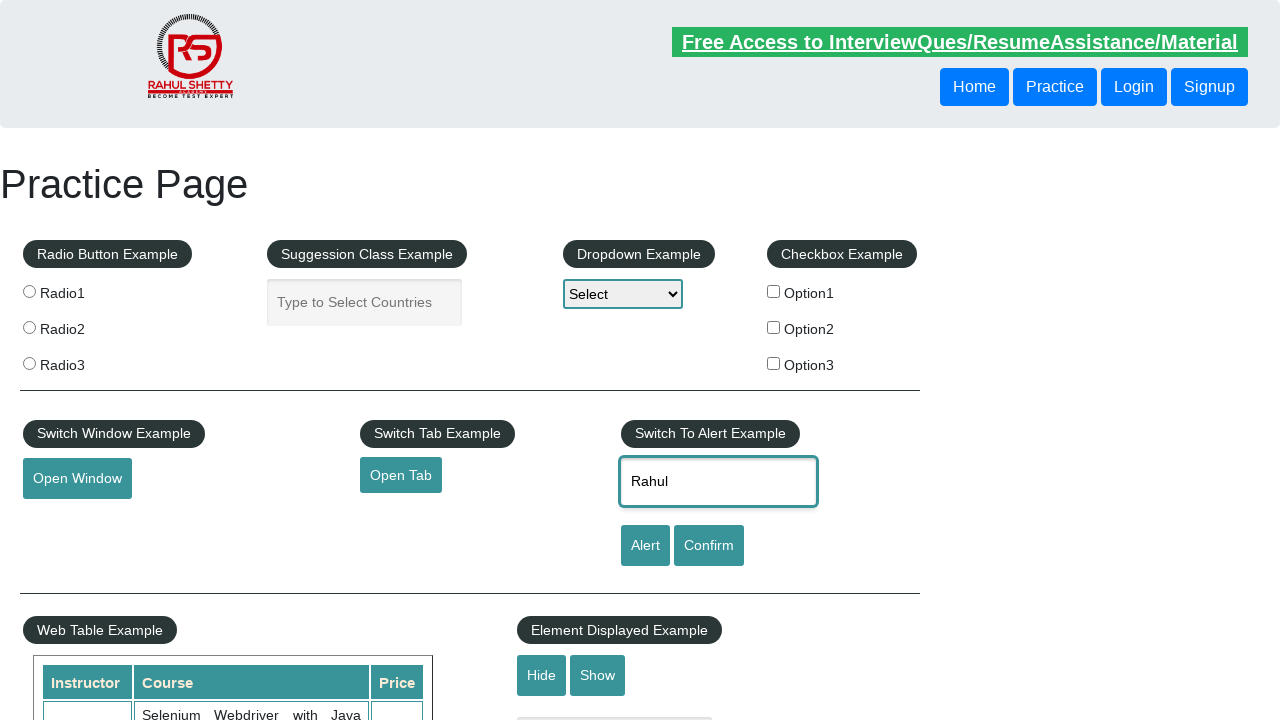

Clicked alert button to trigger JavaScript alert at (645, 546) on [id='alertbtn']
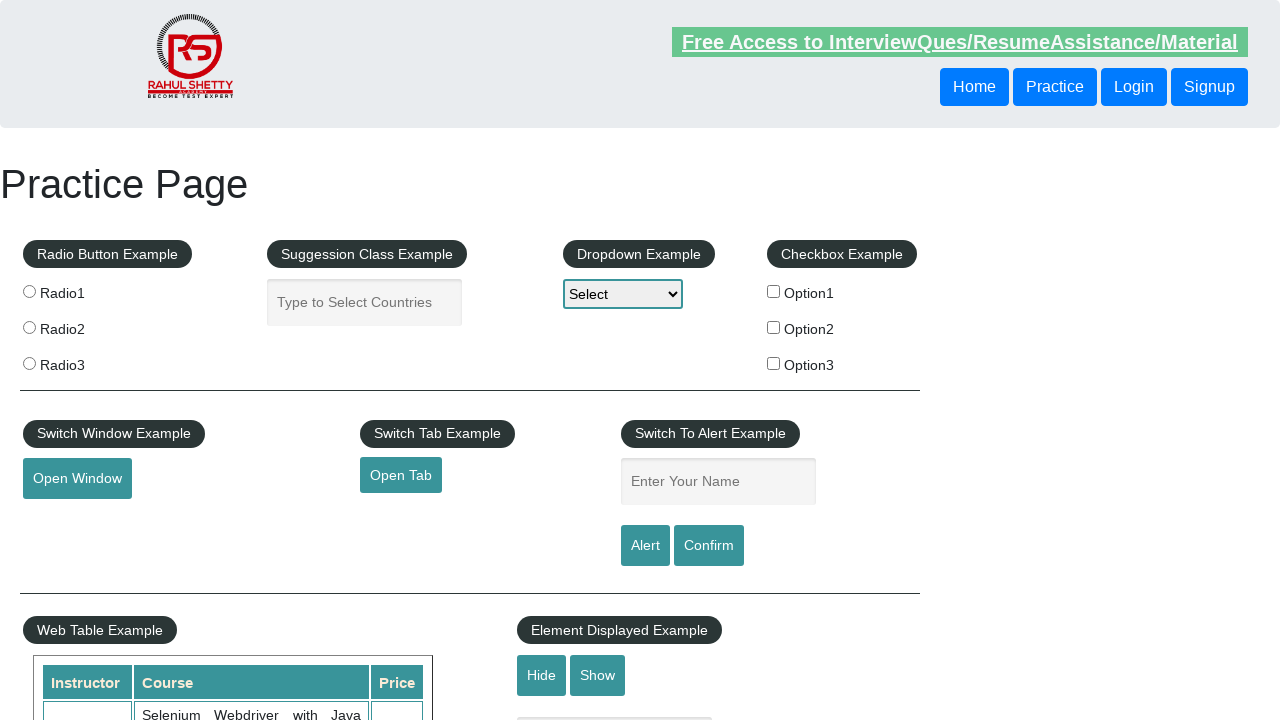

Set up handler to accept alert dialog
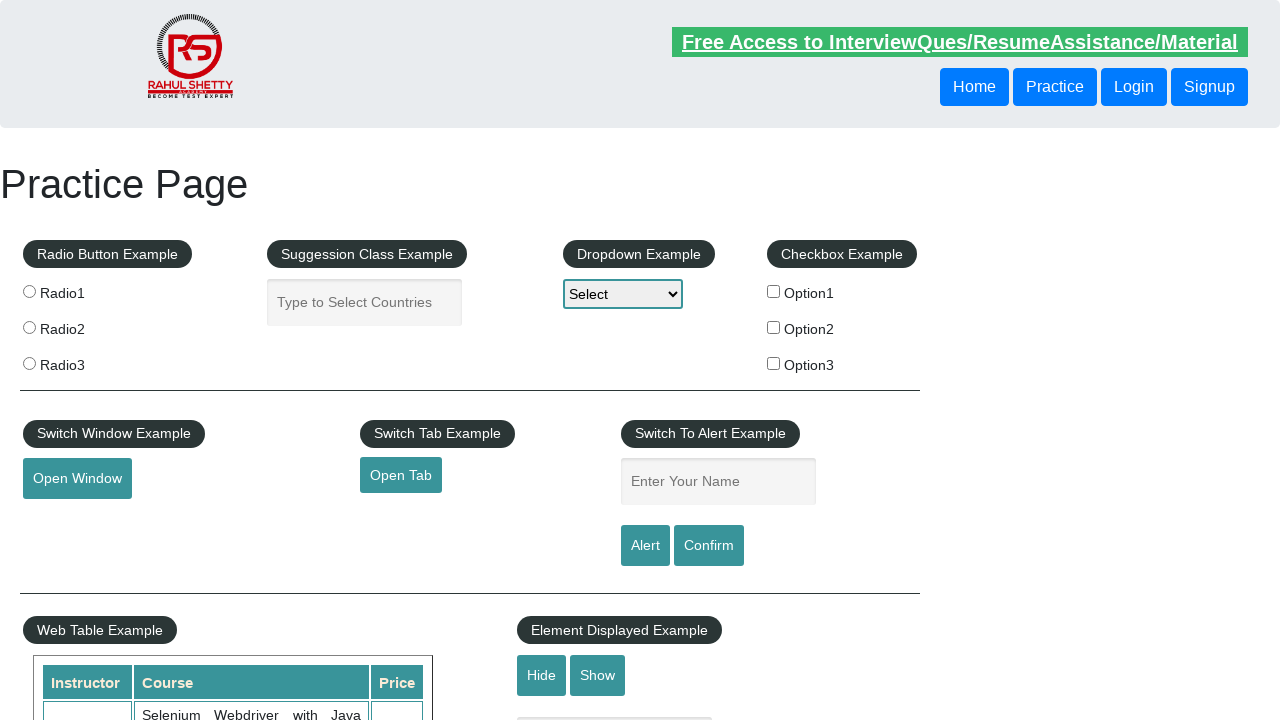

Clicked confirm button to trigger confirm dialog at (709, 546) on #confirmbtn
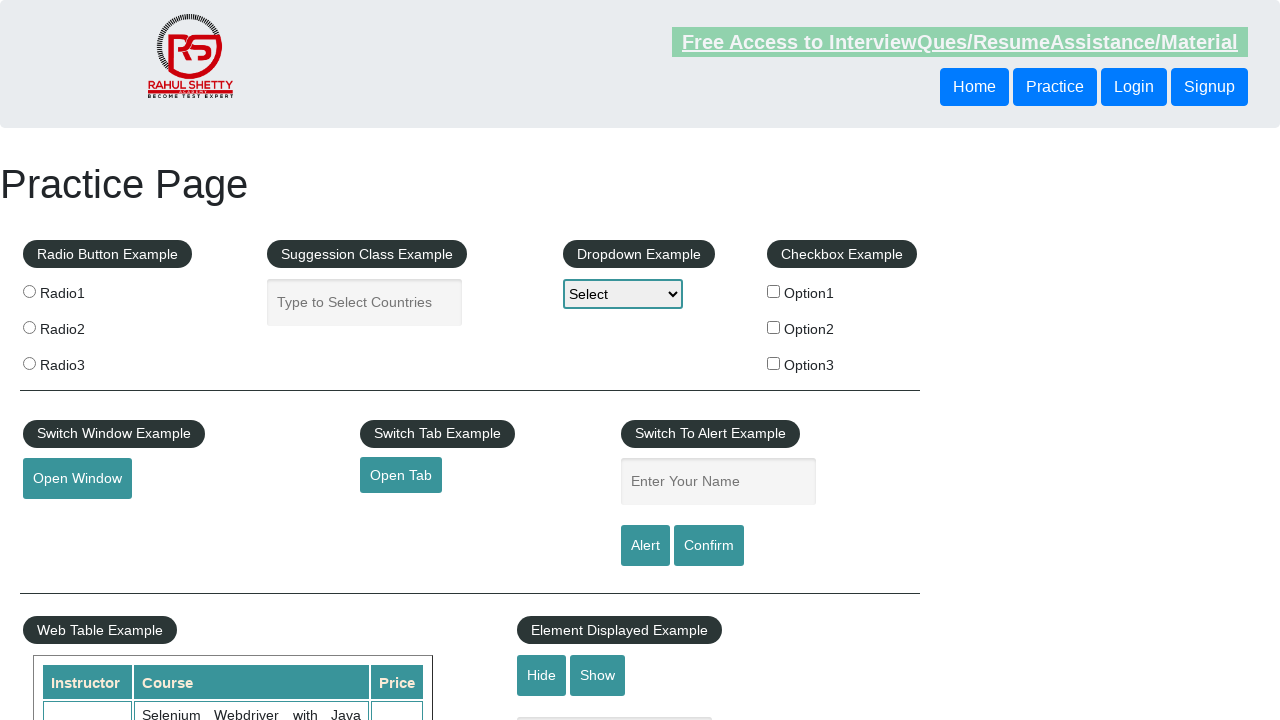

Set up handler to dismiss confirm dialog
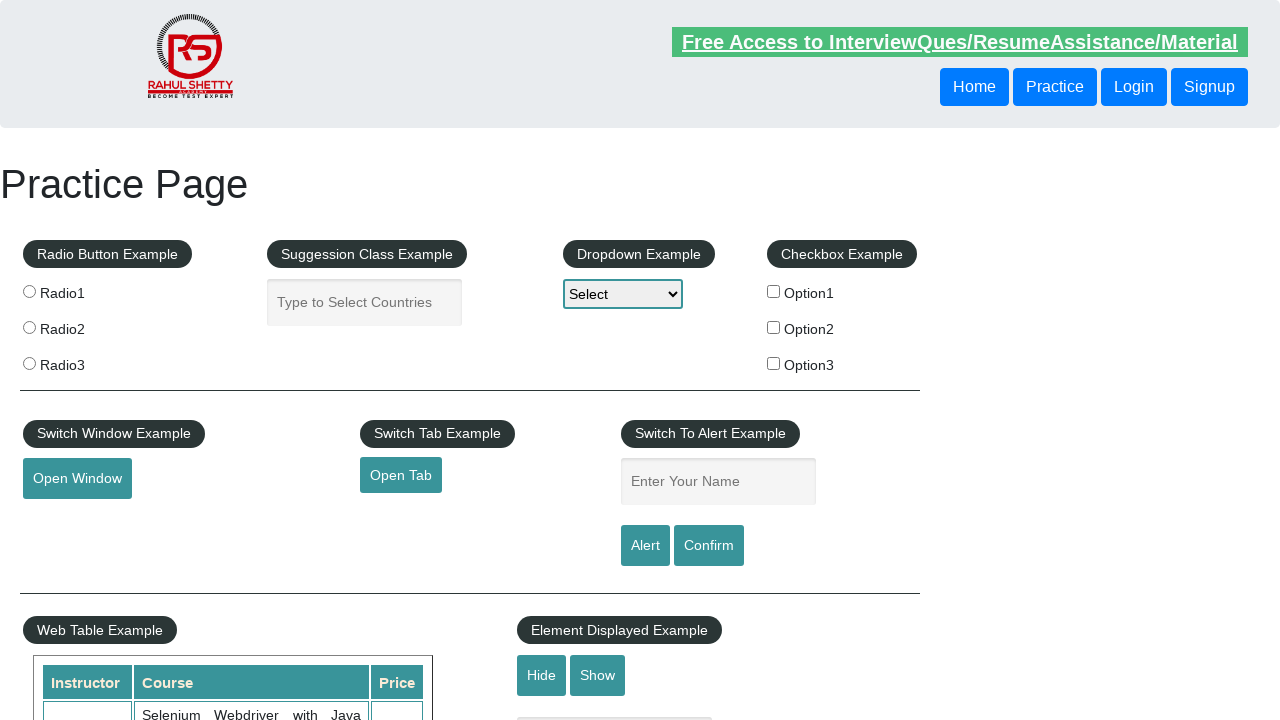

Clicked confirm button again and dismissed the confirm dialog at (709, 546) on #confirmbtn
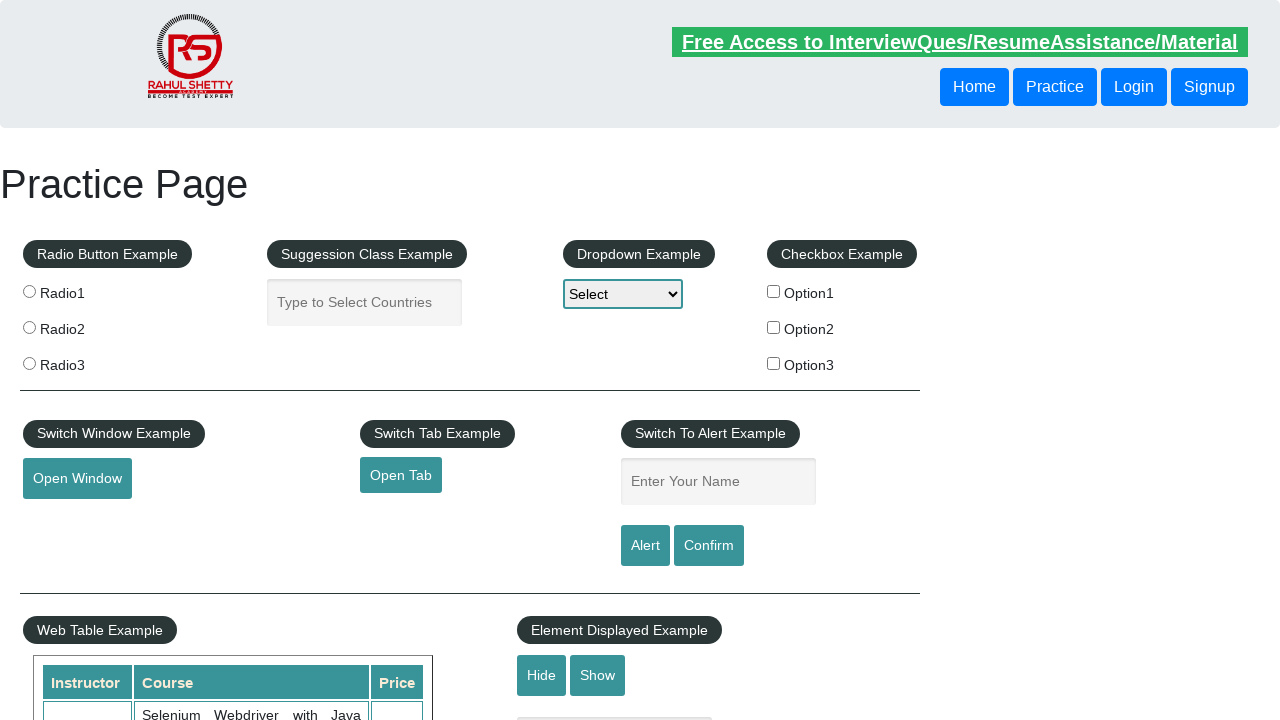

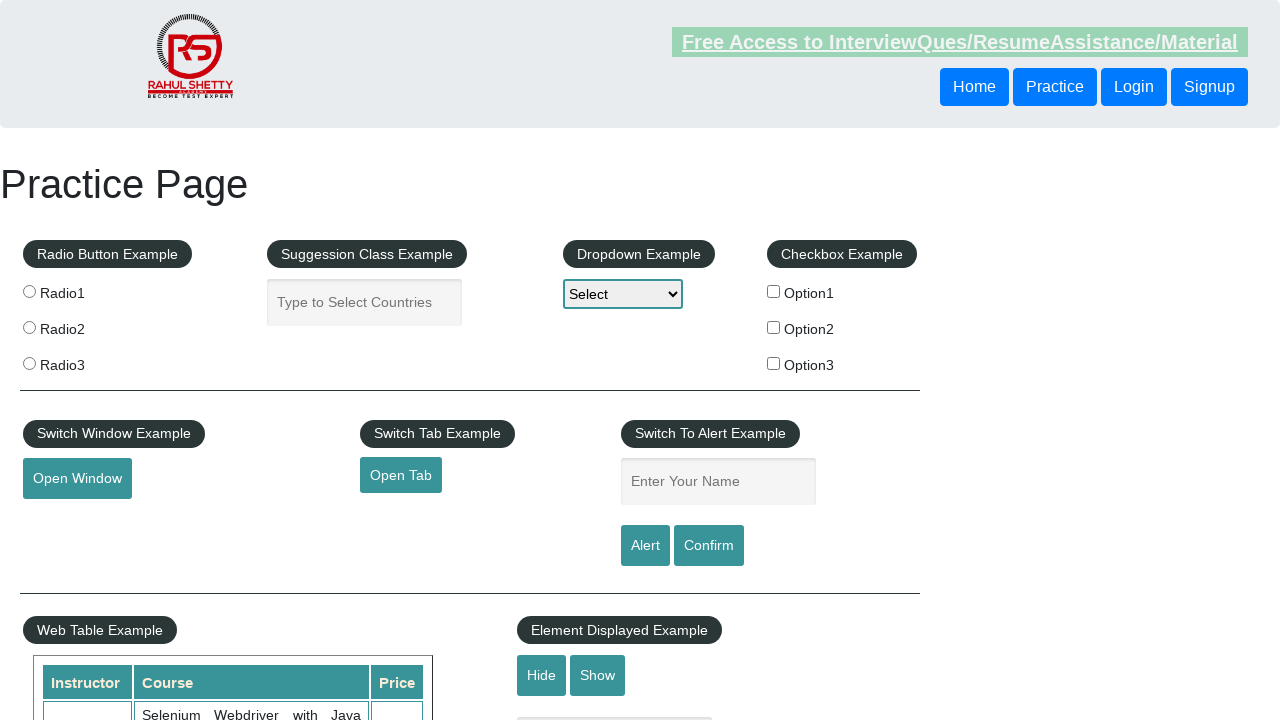